Tests radio button selection for sport options by clicking through each sport radio button

Starting URL: https://practice.expandtesting.com/radio-buttons

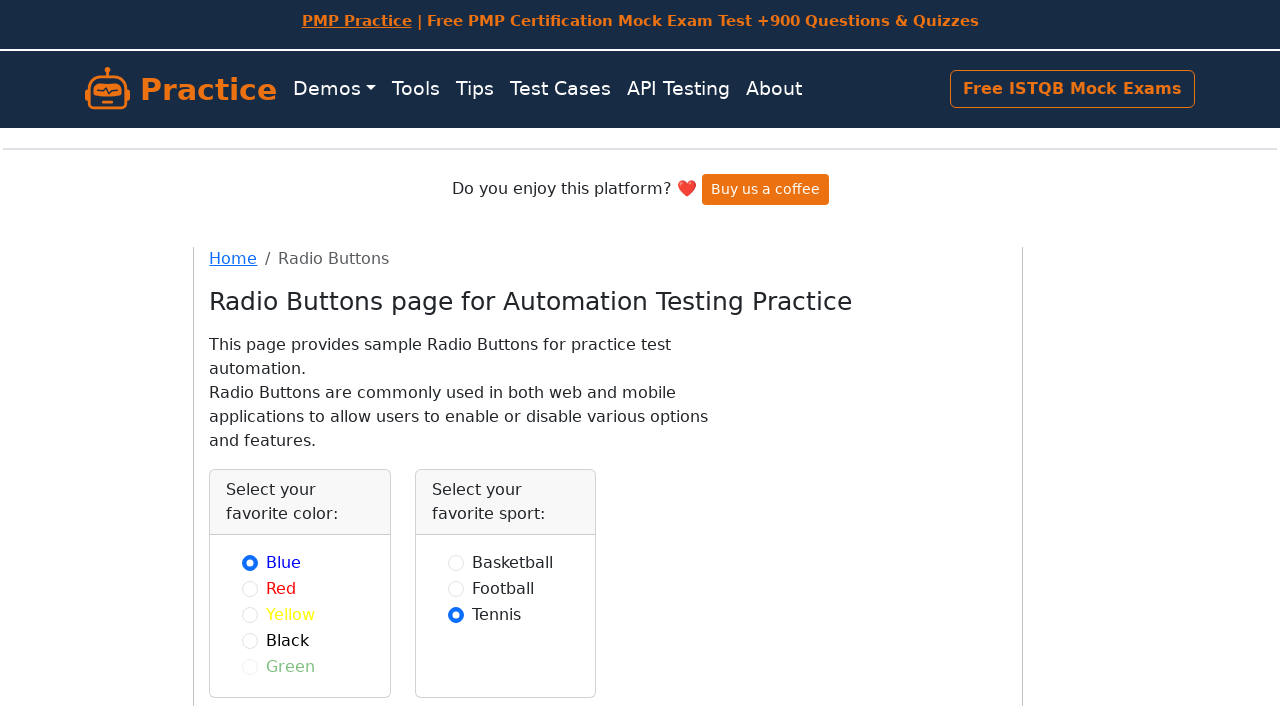

Clicked football radio button at (456, 588) on xpath=//input[@id='football']
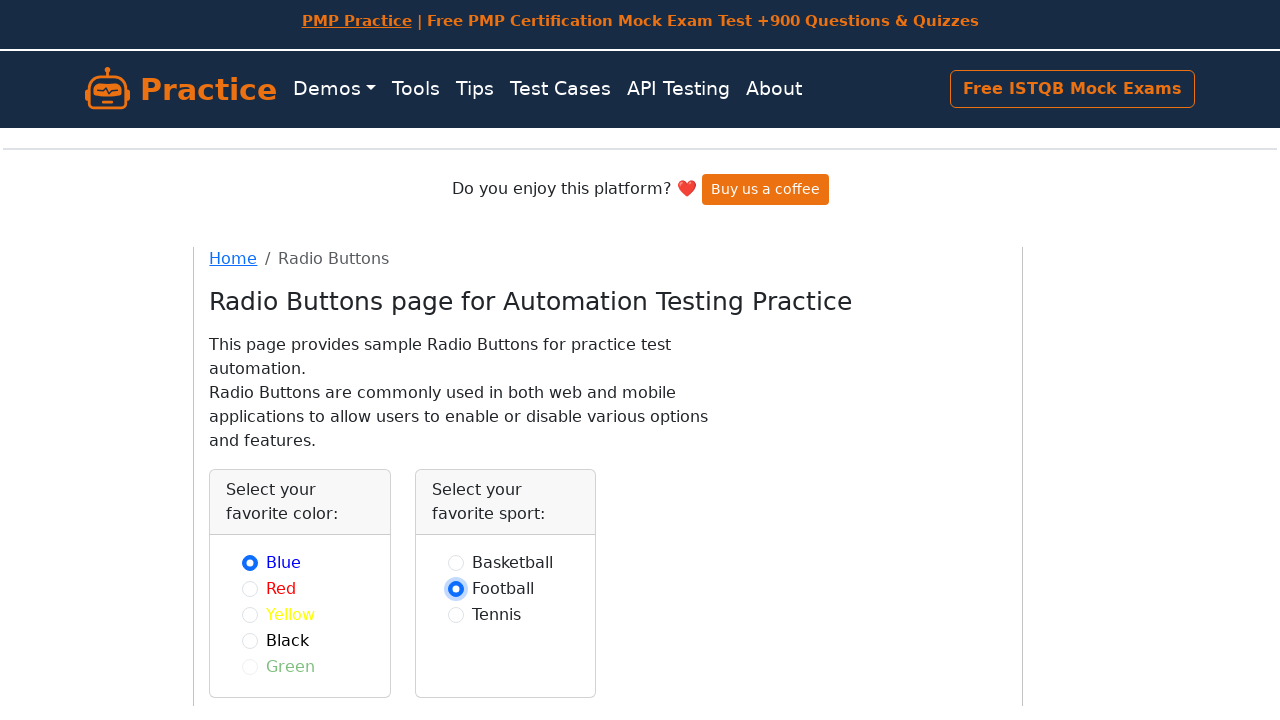

Clicked basketball radio button at (456, 562) on xpath=//input[@id='basketball']
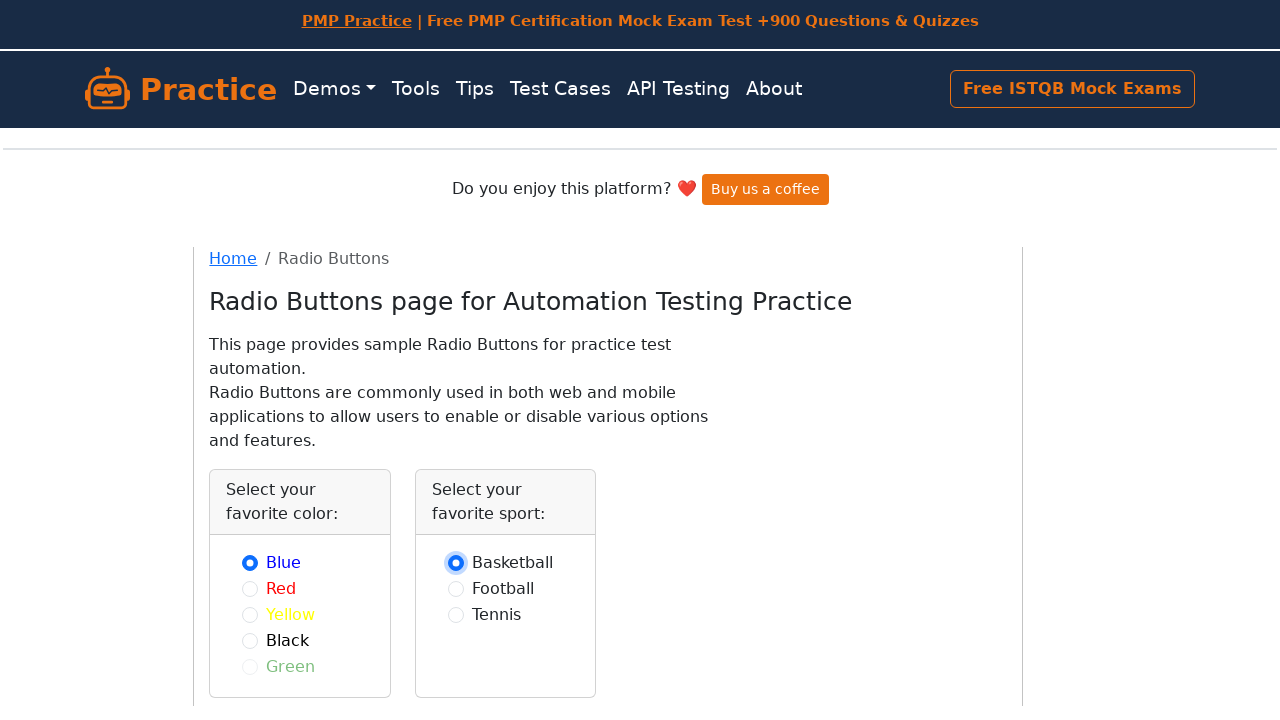

Clicked tennis radio button at (456, 614) on xpath=//input[@id='tennis']
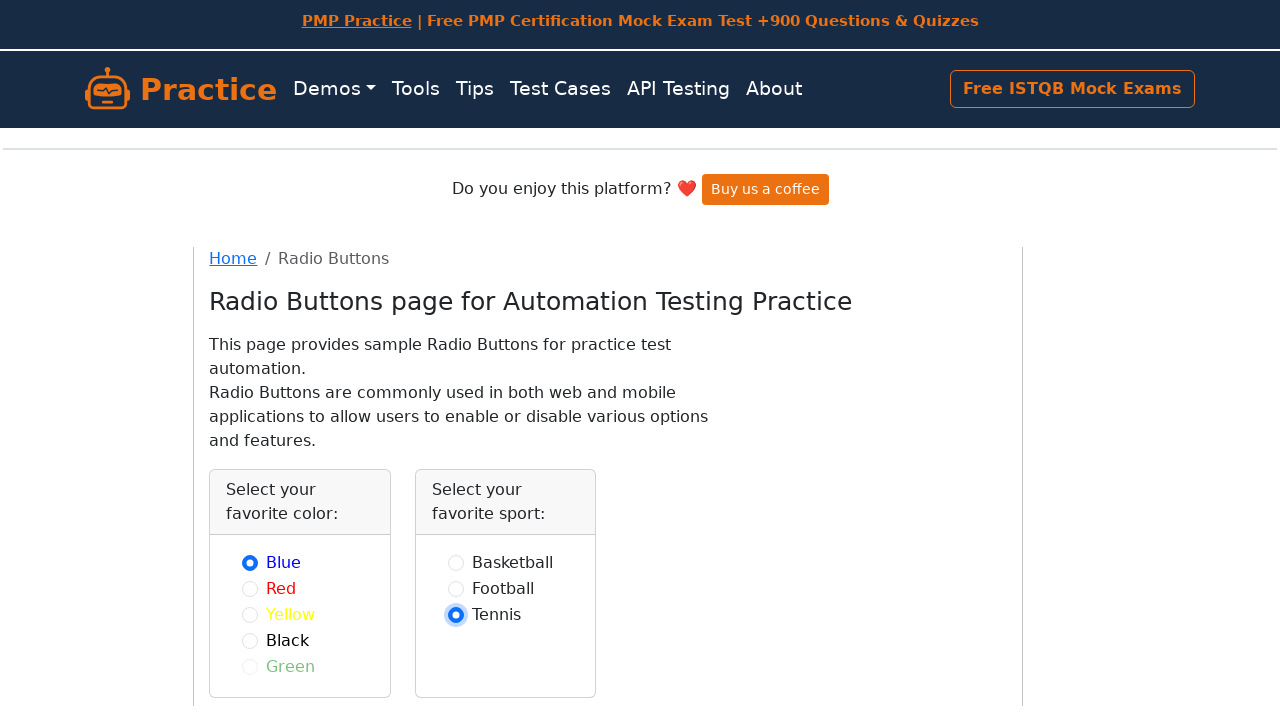

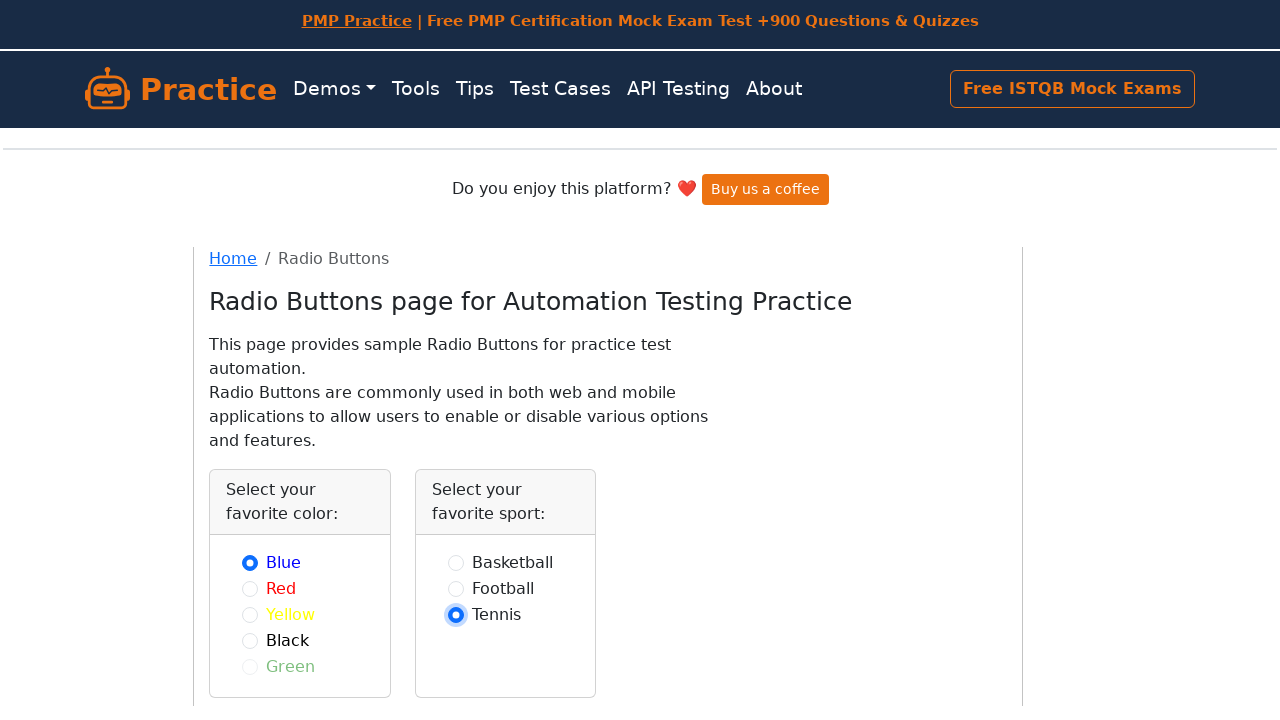